Tests dynamic loading functionality by clicking on Example 2 link, starting the loading process, and waiting for the "Hello World!" element to appear

Starting URL: https://the-internet.herokuapp.com/dynamic_loading

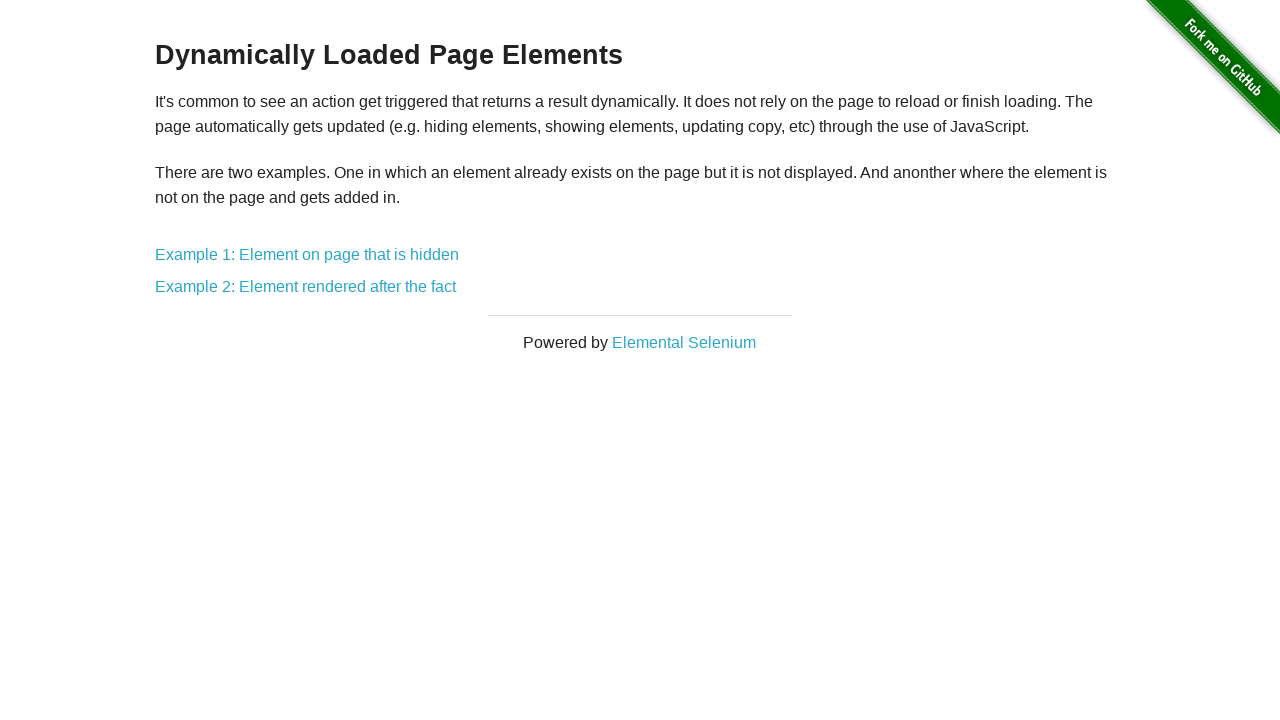

Clicked on Example 2 link to navigate to dynamic loading test at (306, 287) on text=Example 2: Element rendered after the fact
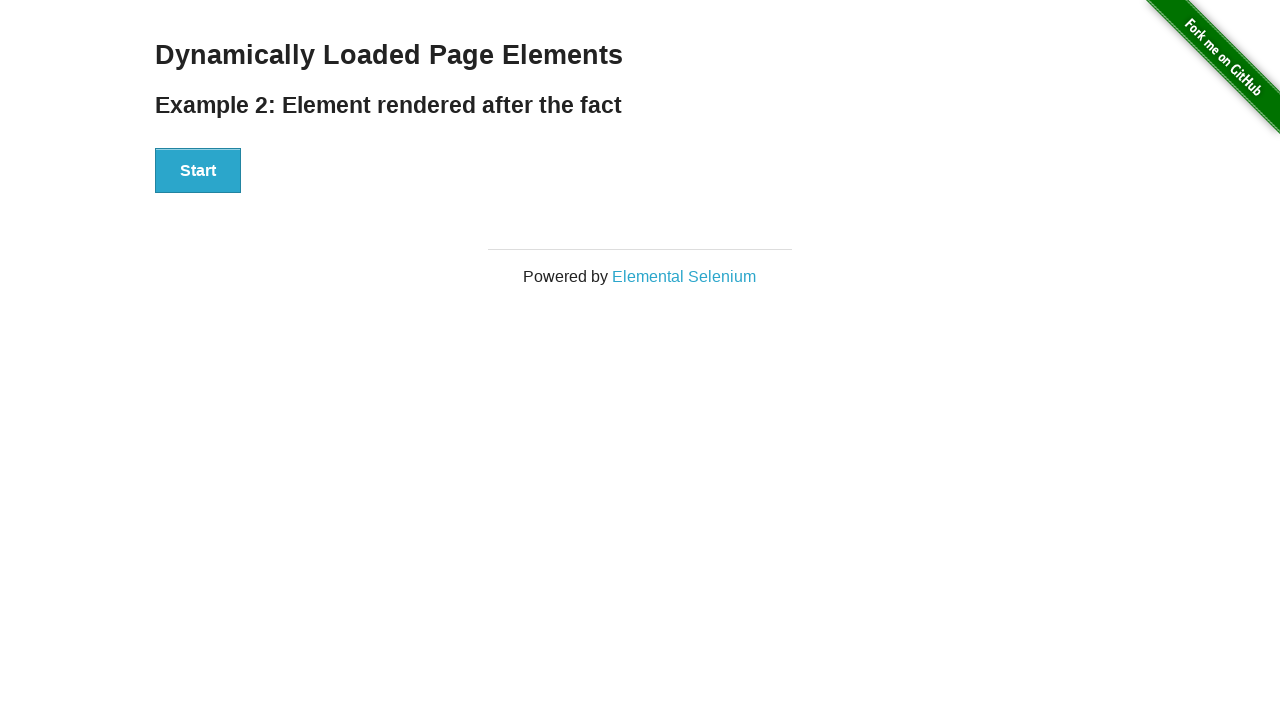

Clicked the Start button to initiate dynamic loading process at (198, 171) on button:has-text('Start')
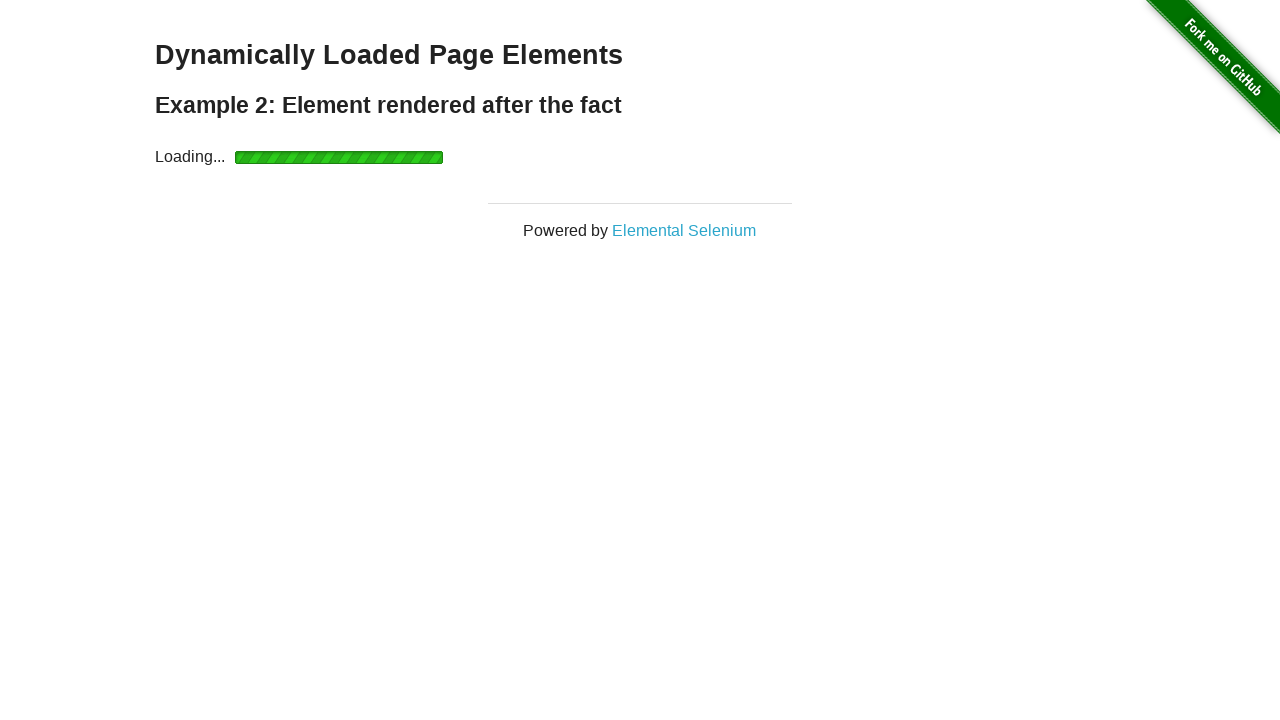

Successfully waited for and located the 'Hello World!' element after dynamic loading completed
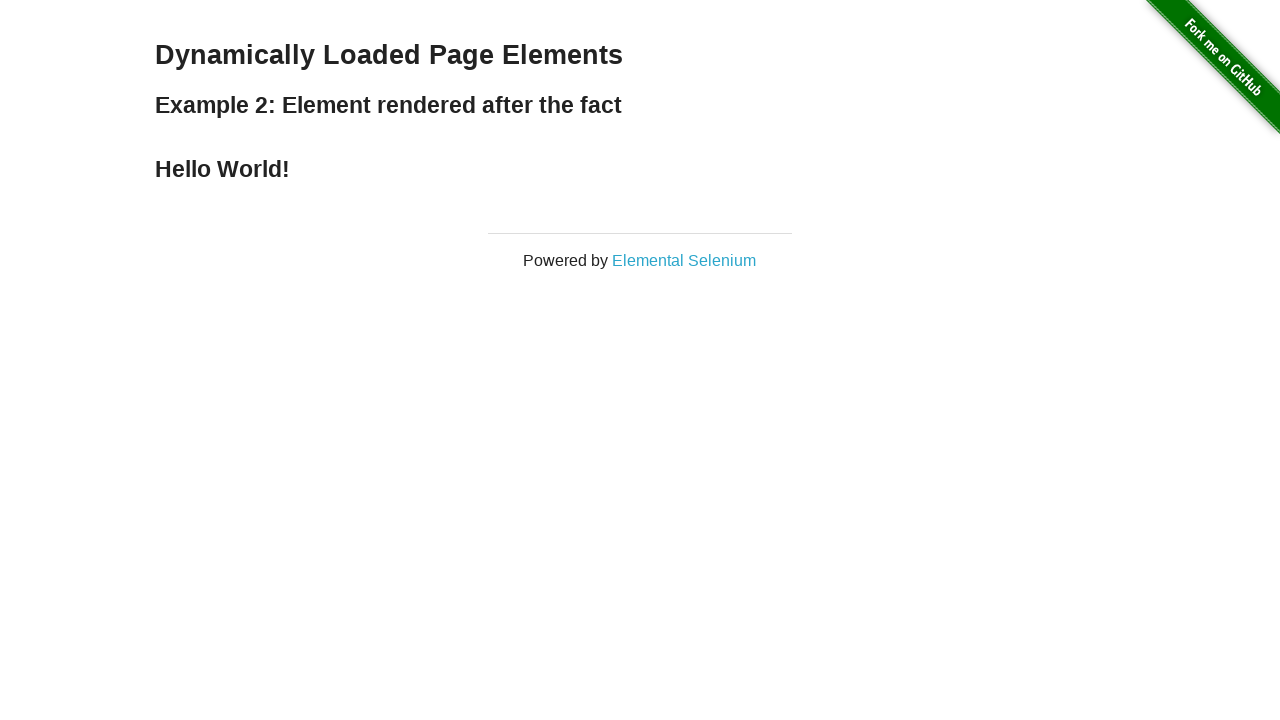

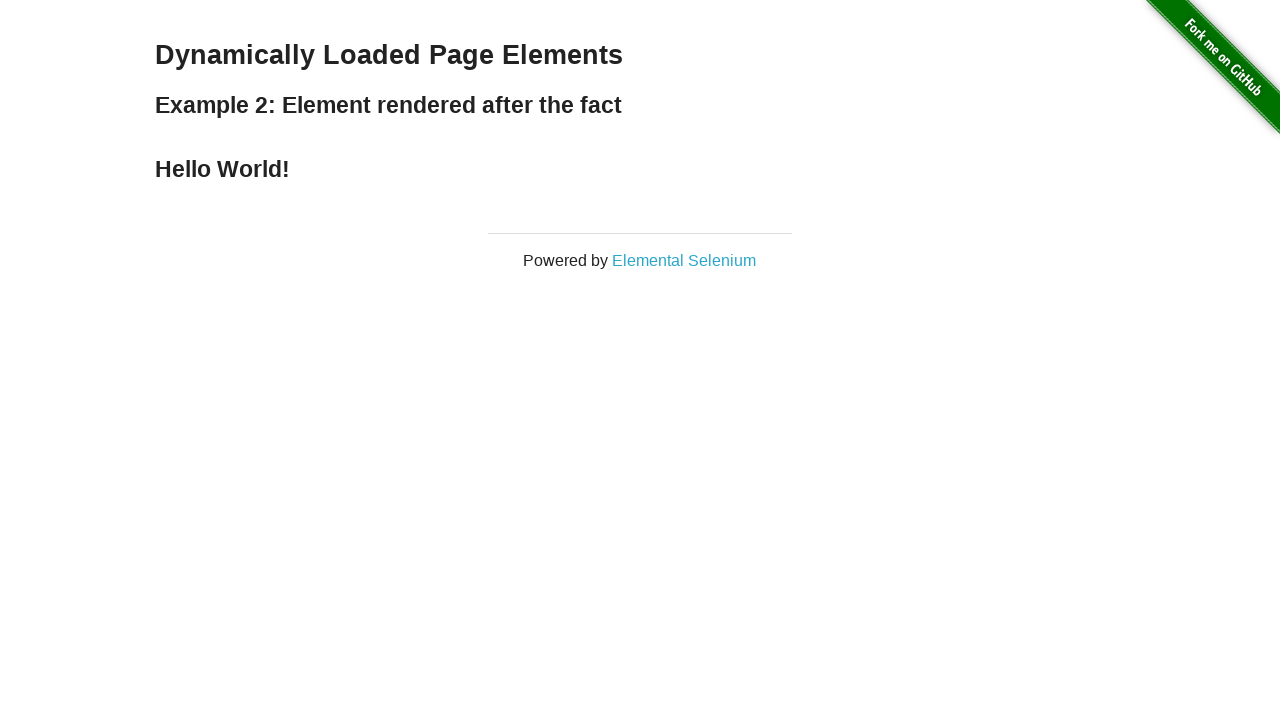